Tests jQuery UI price range slider by dragging the left slider handle to the right and the right slider handle to the left to adjust the price range

Starting URL: https://www.jqueryscript.net/demo/Price-Range-Slider-jQuery-UI/

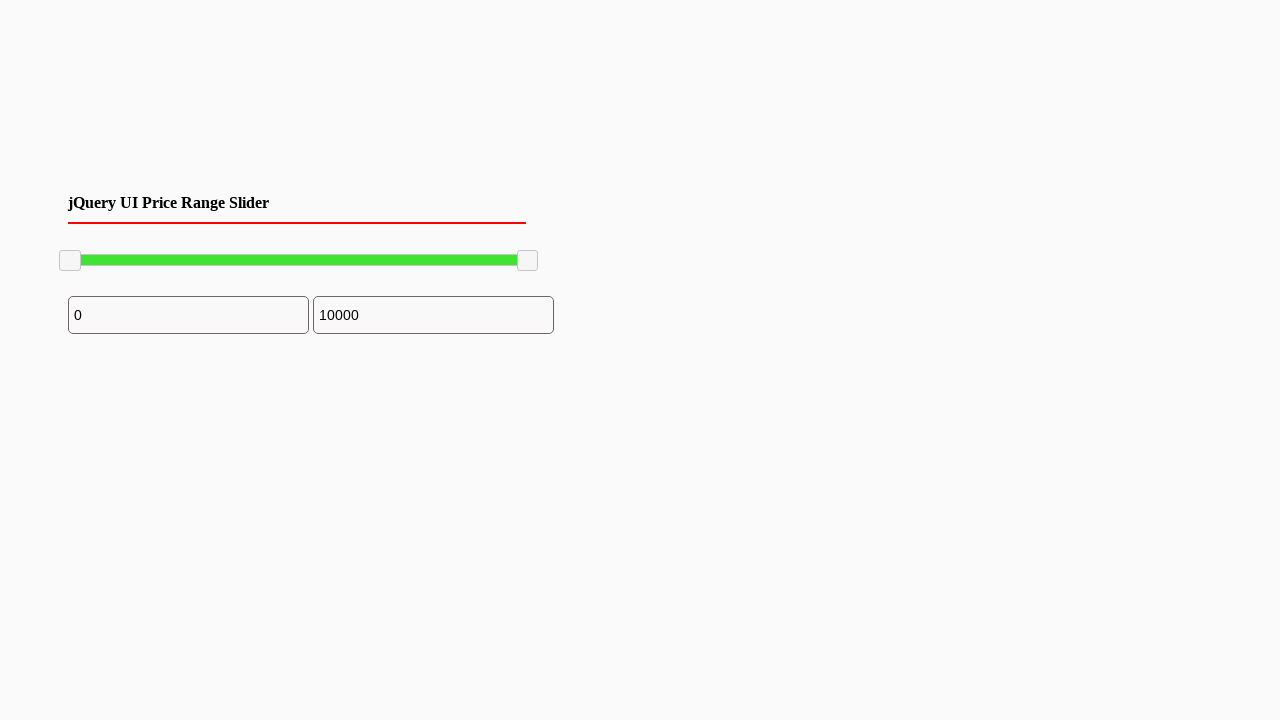

Located the left slider handle element
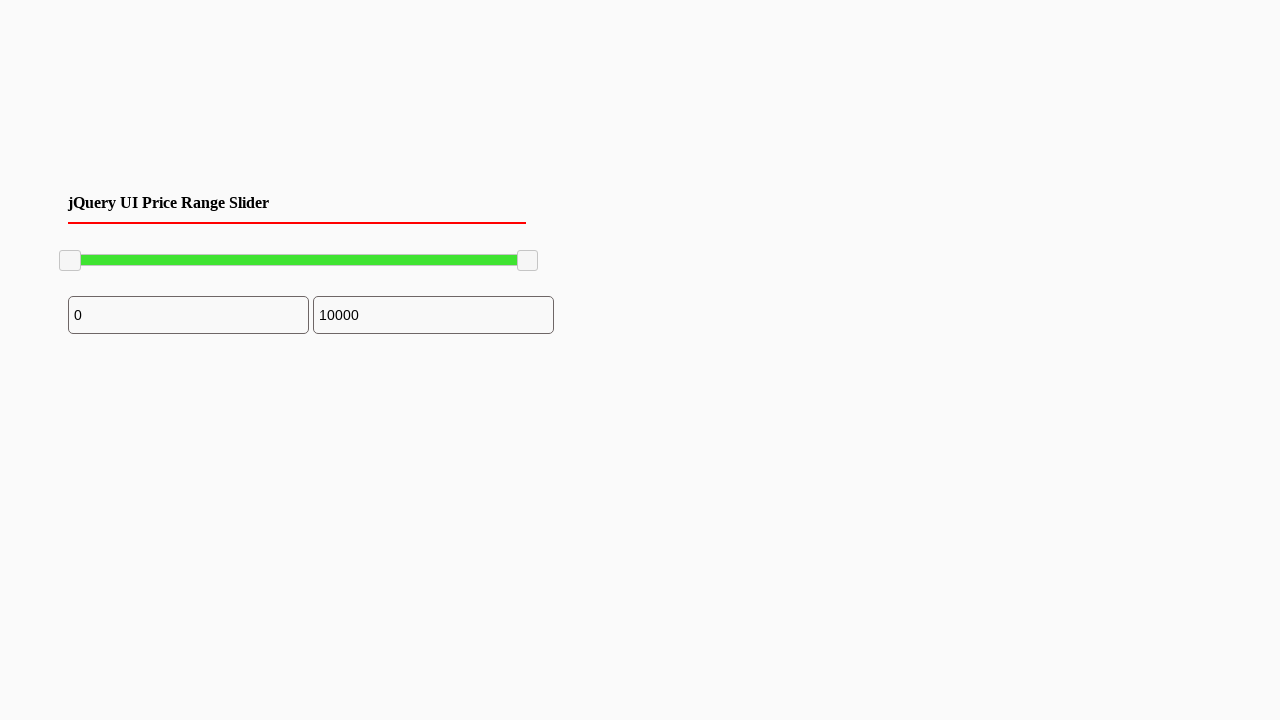

Retrieved bounding box coordinates of the left slider handle
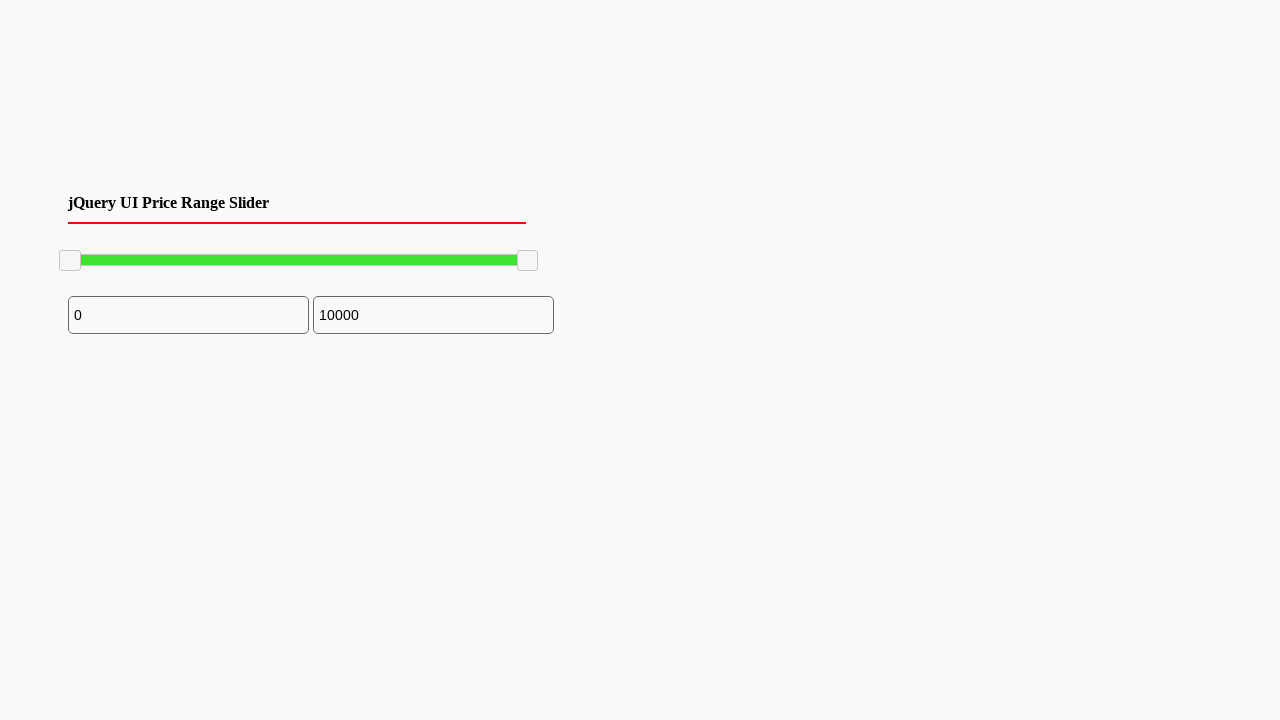

Moved mouse to the center of the left slider handle at (70, 261)
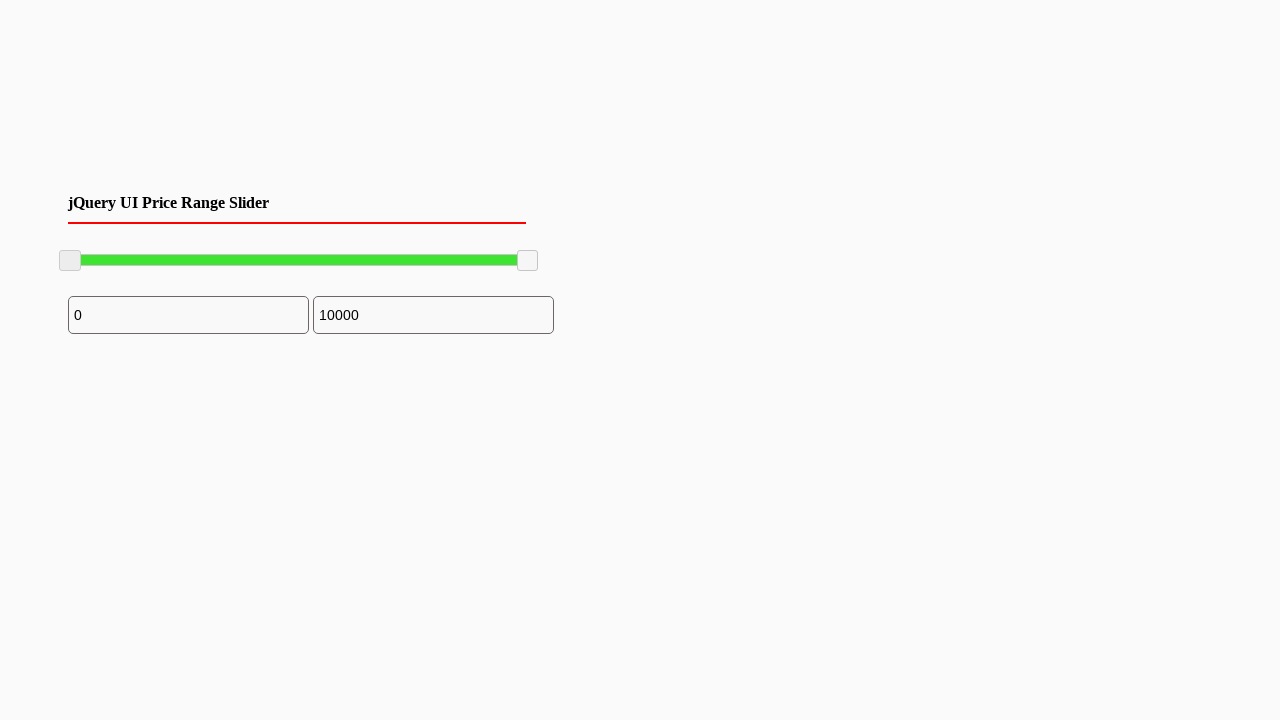

Pressed mouse button down on the left slider handle at (70, 261)
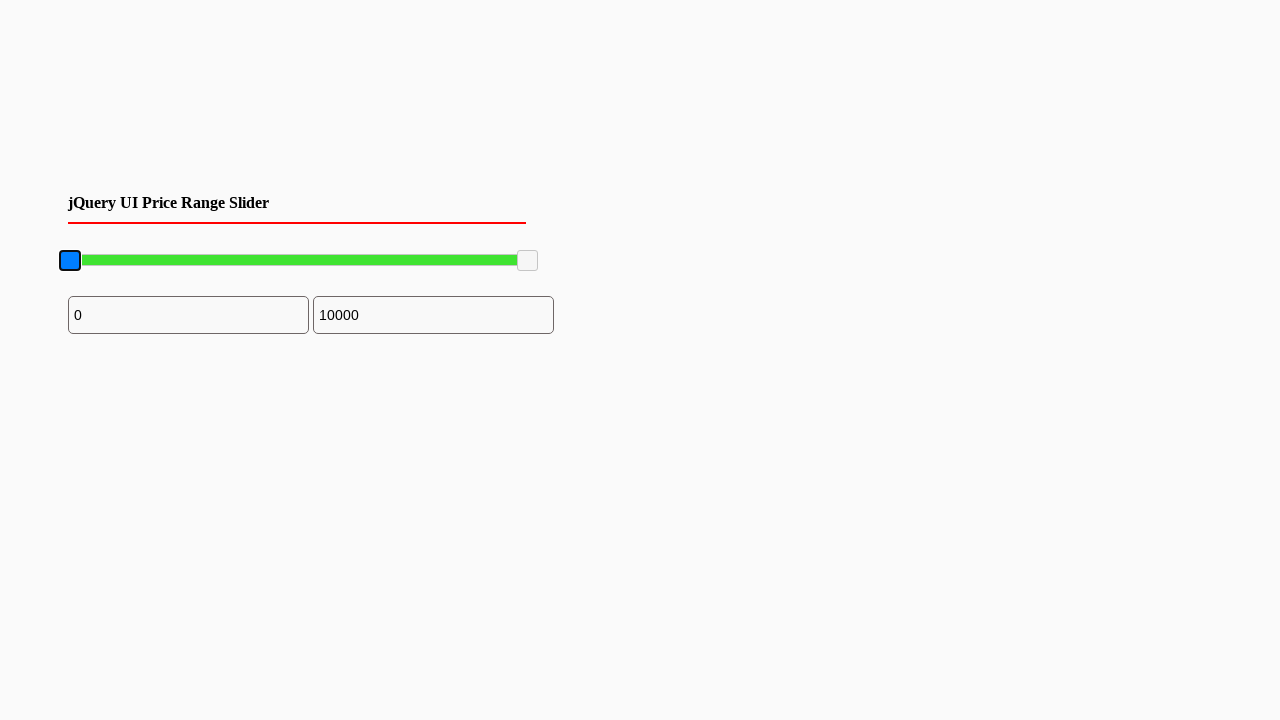

Dragged the left slider handle 100 pixels to the right at (170, 261)
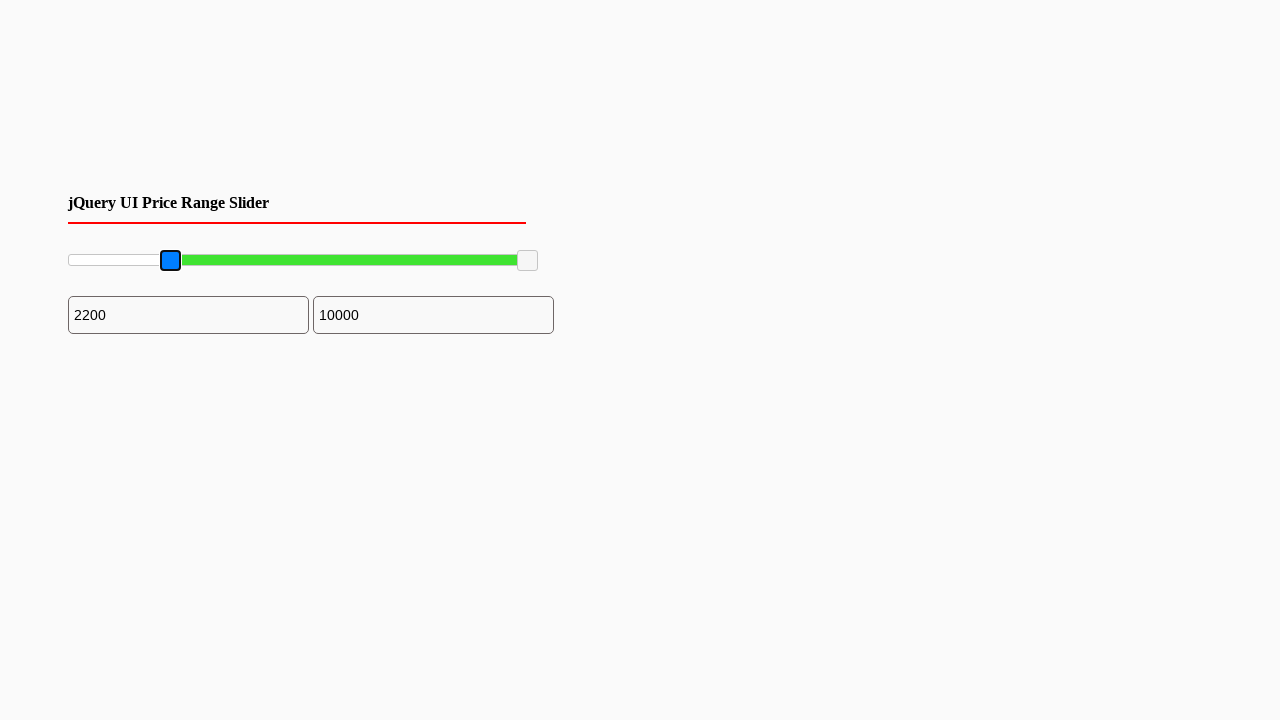

Released mouse button after dragging left slider handle at (170, 261)
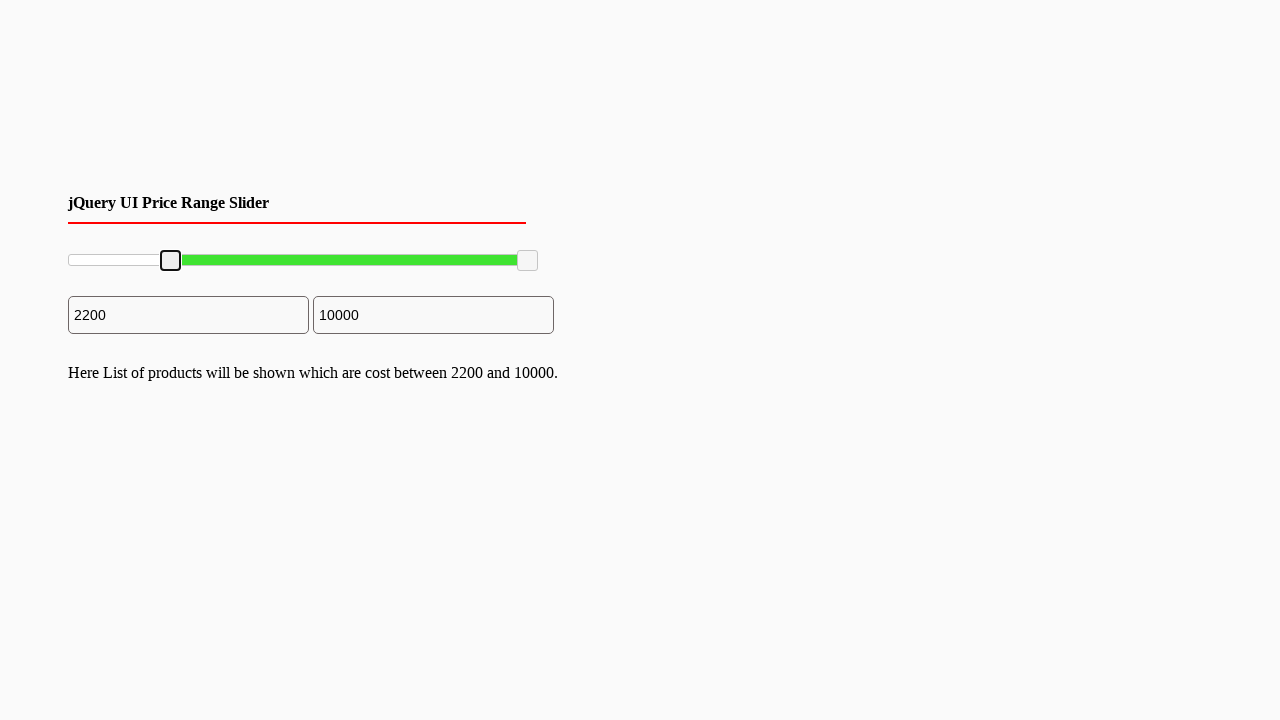

Located the right slider handle element
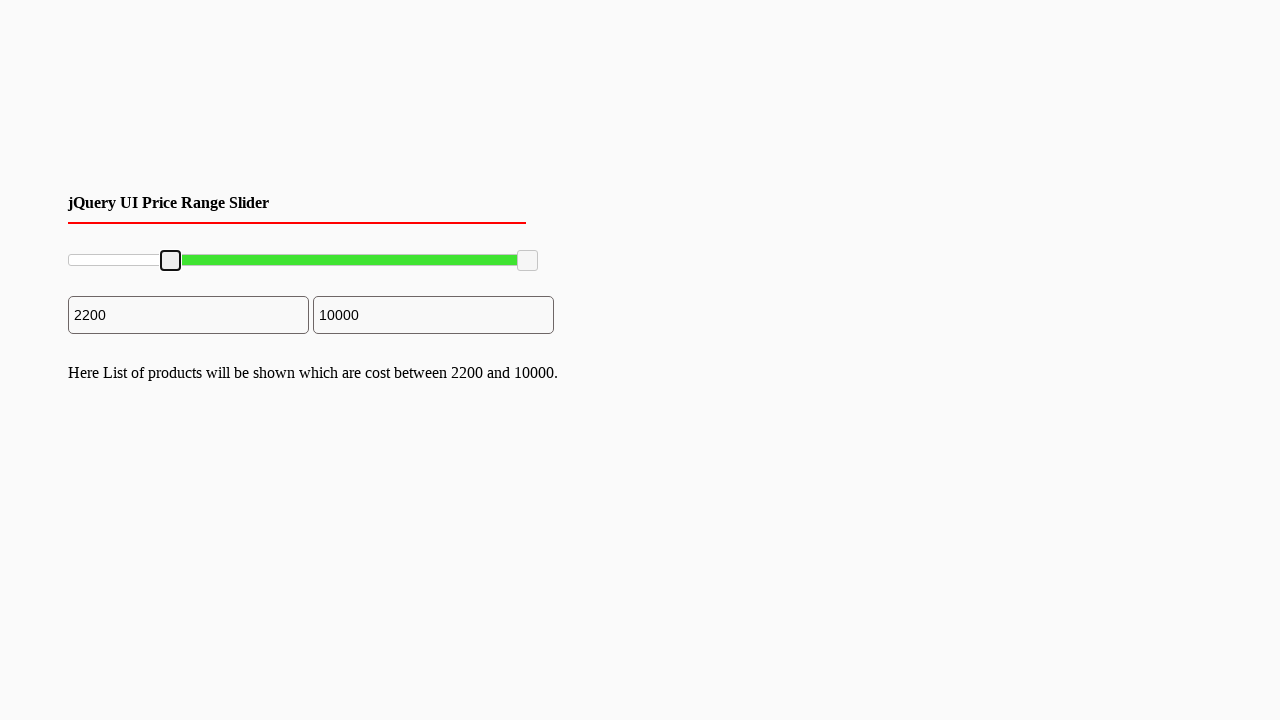

Retrieved bounding box coordinates of the right slider handle
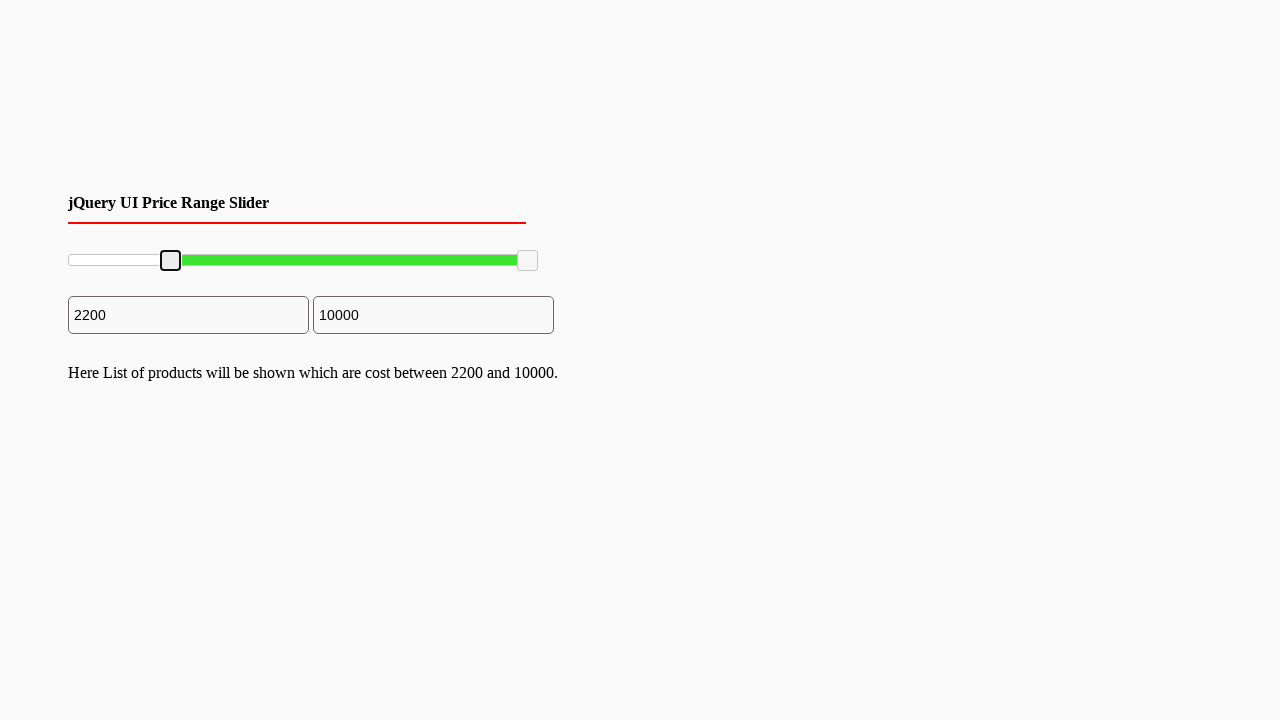

Moved mouse to the center of the right slider handle at (528, 261)
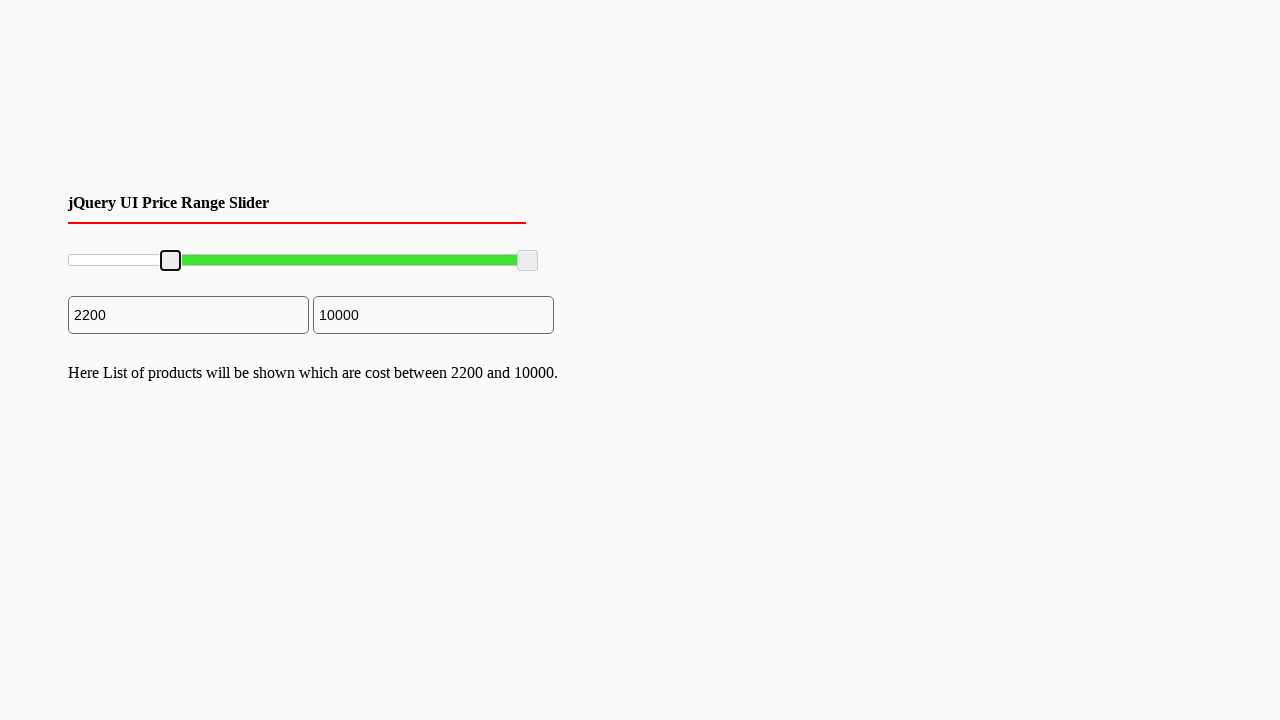

Pressed mouse button down on the right slider handle at (528, 261)
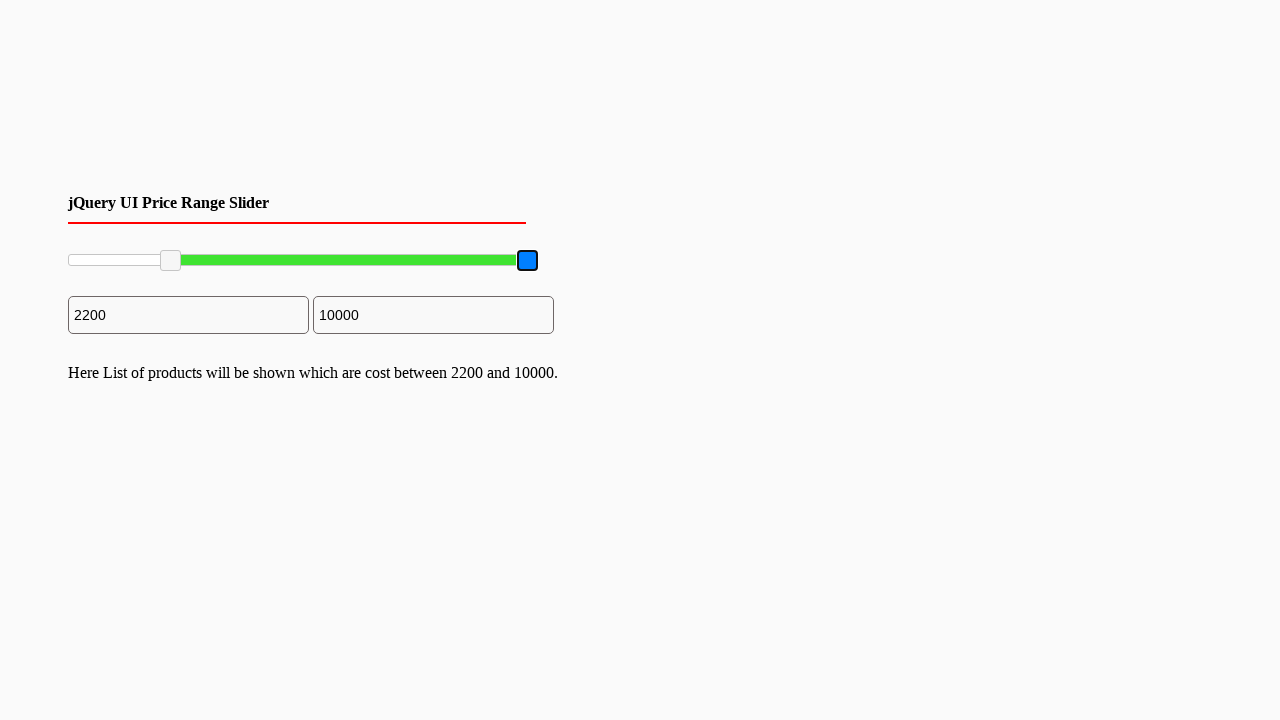

Dragged the right slider handle 200 pixels to the left at (328, 261)
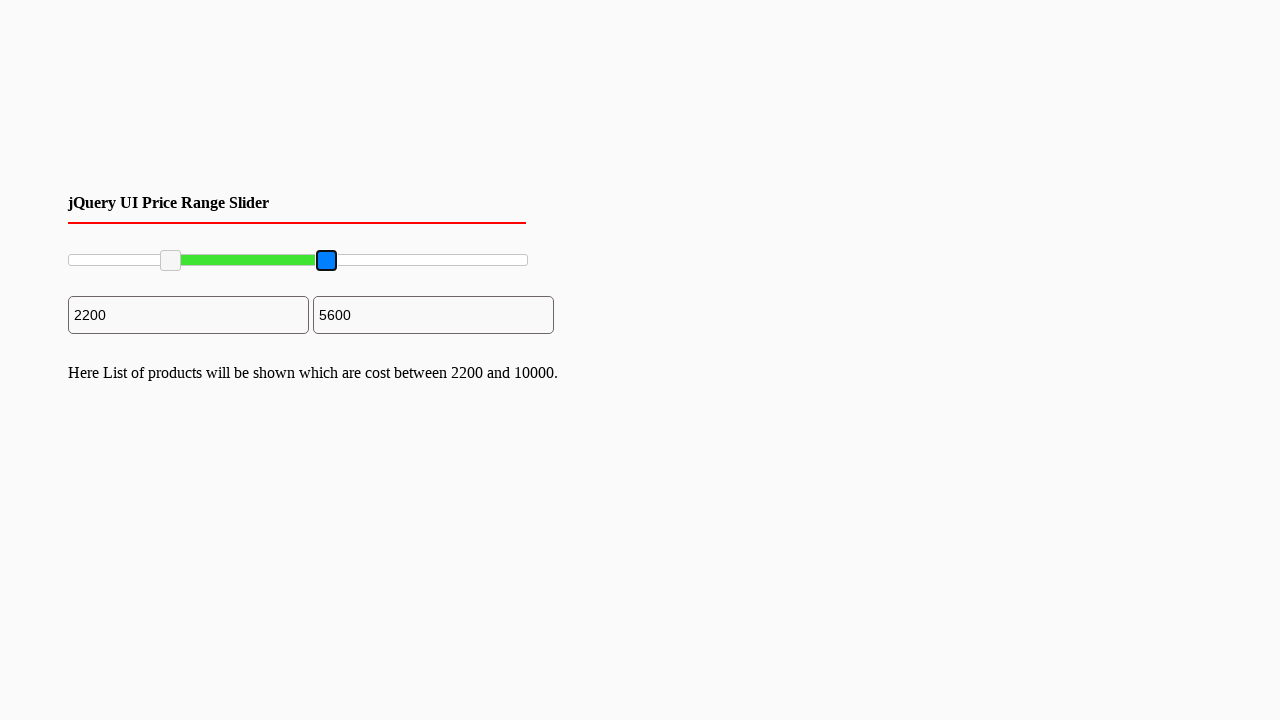

Released mouse button after dragging right slider handle at (328, 261)
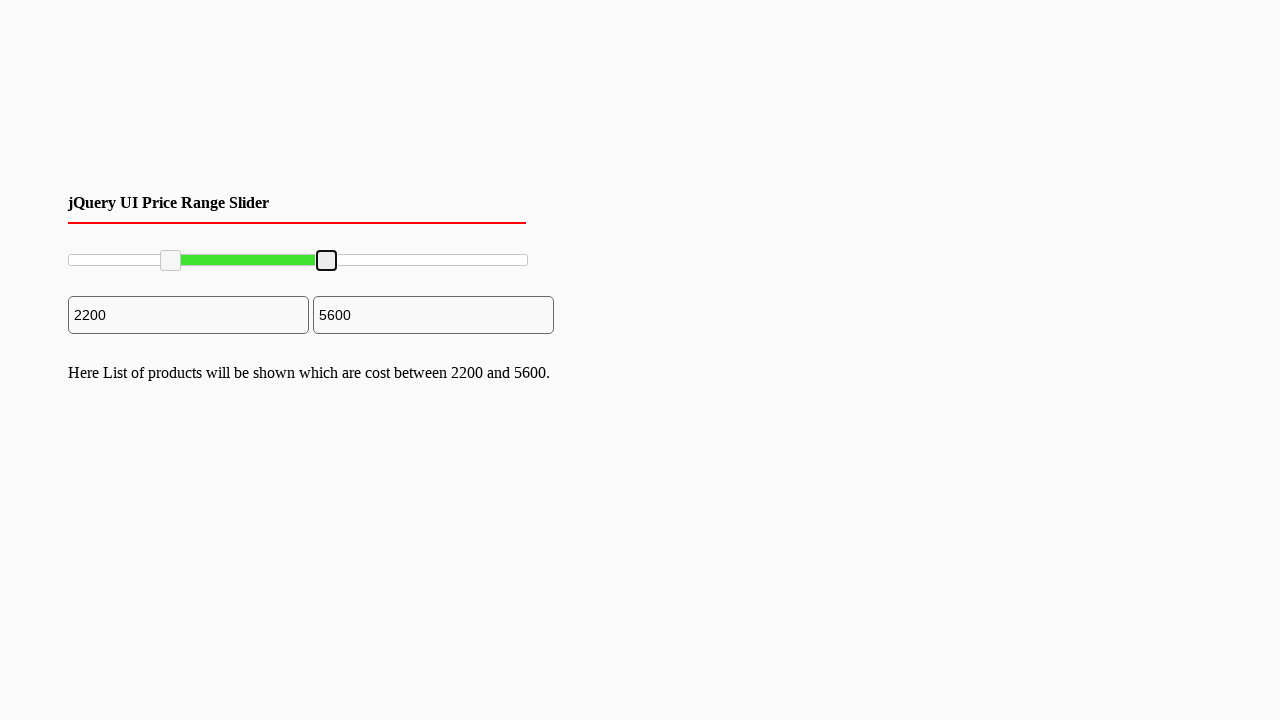

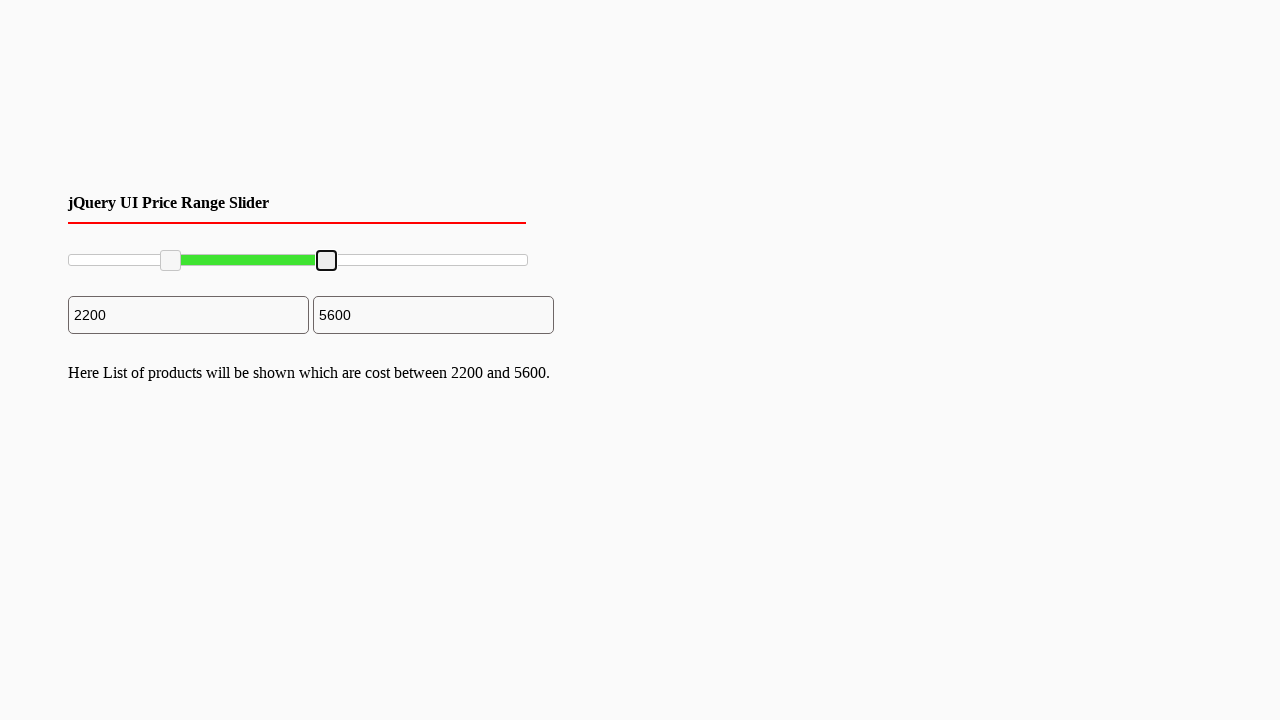